Navigates to TripEase travel website and clicks on a hoverbox block element (likely a travel category or destination option)

Starting URL: https://tripease.in/

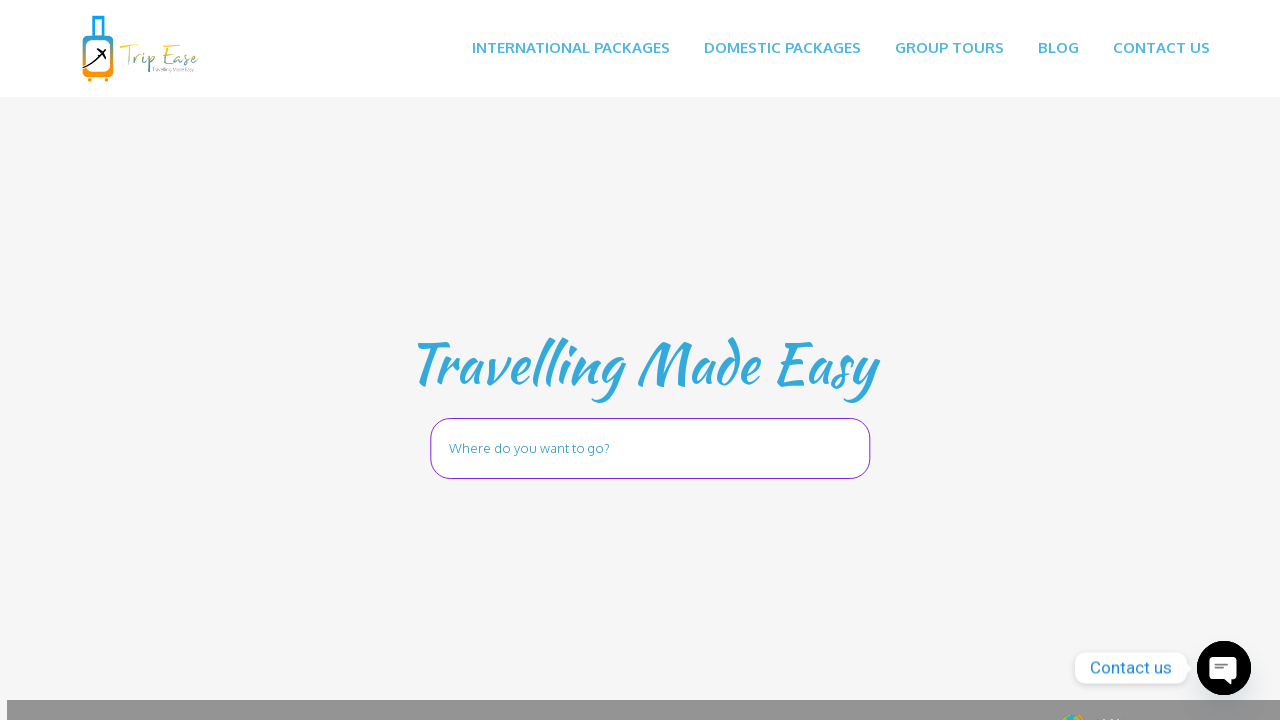

Clicked on the second hoverbox block element (travel category/destination option) at (640, 361) on xpath=//div[@class='vc-hoverbox-block vc-hoverbox-front'] >> nth=1
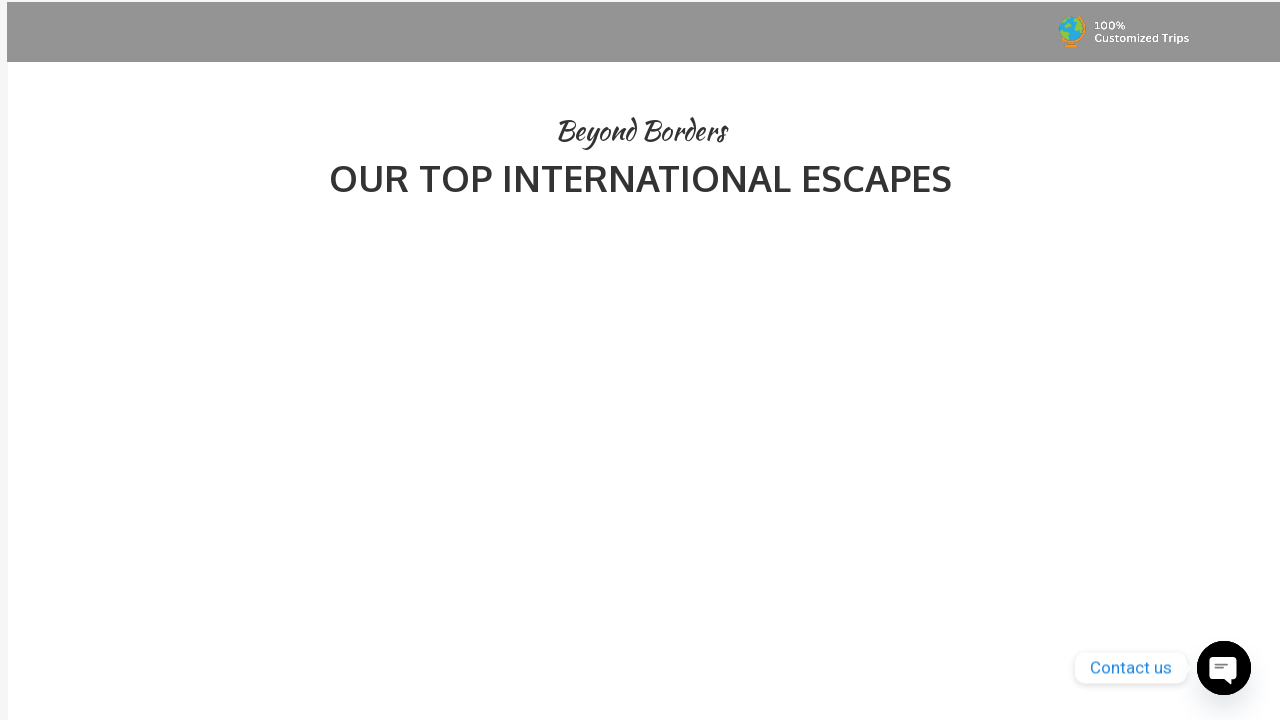

Waited for page to load (networkidle state reached)
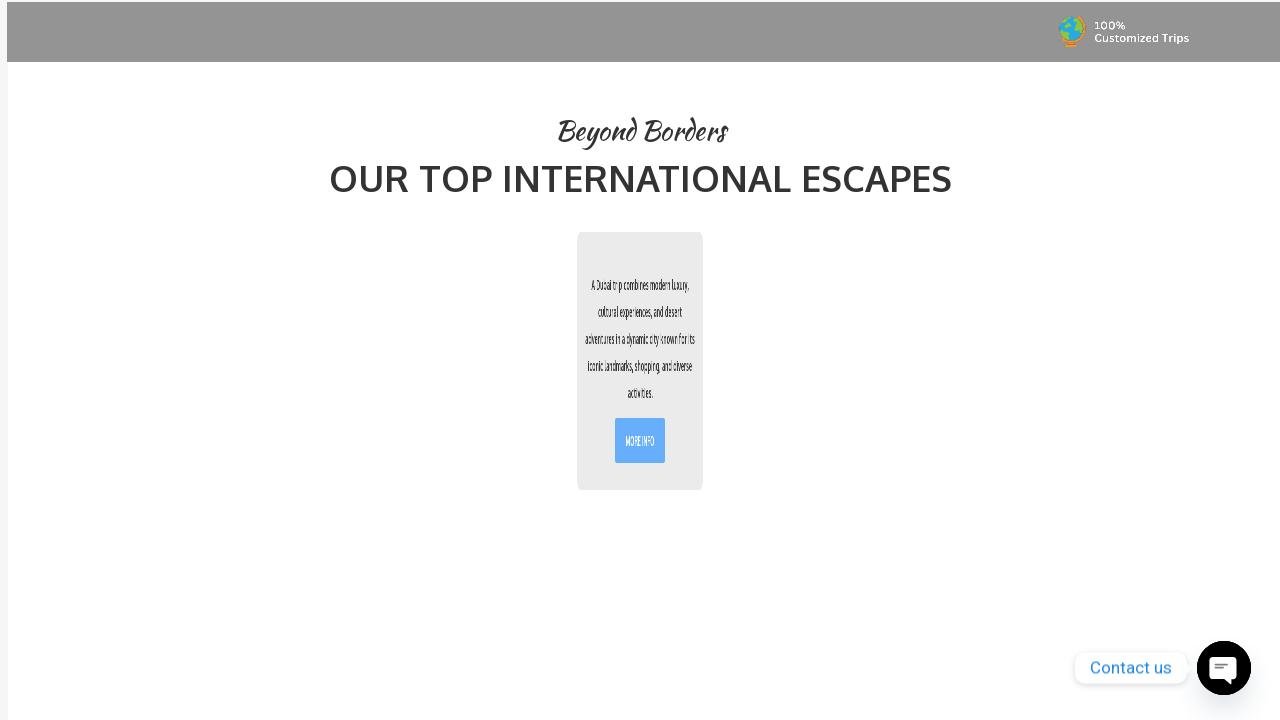

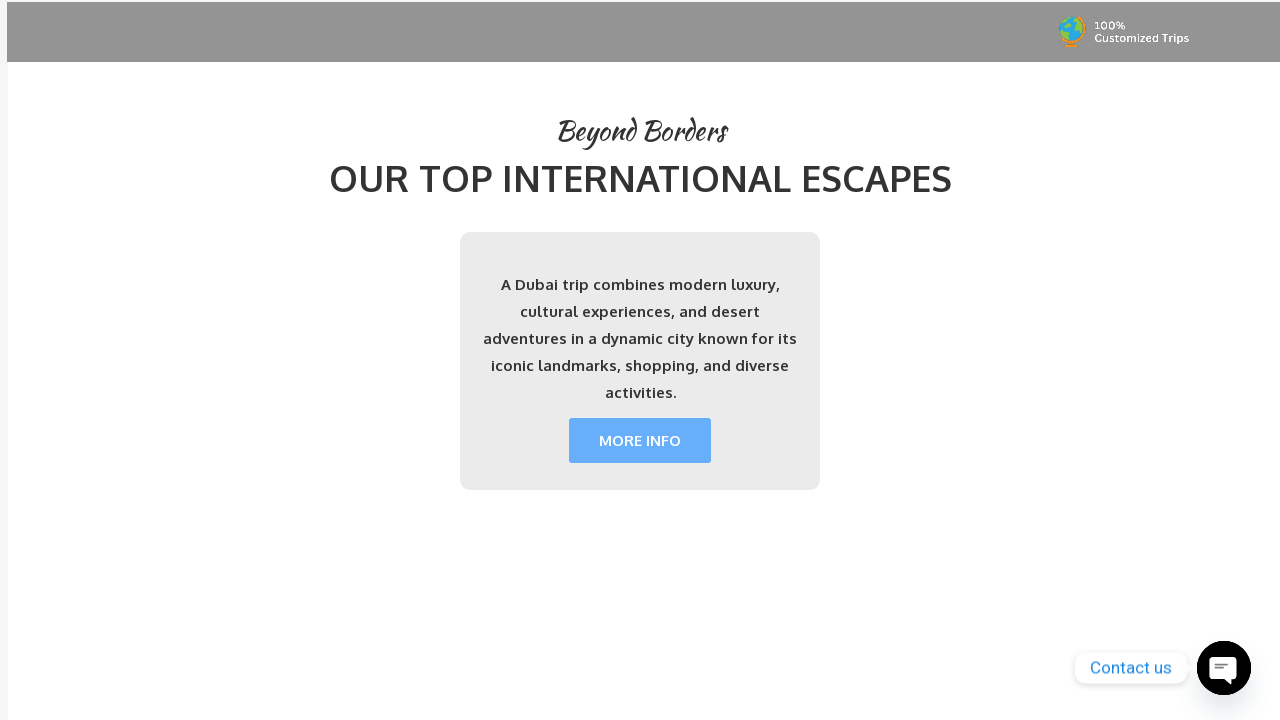